Navigates to Rahul Shetty Academy website and verifies the page loads by checking the title and URL are accessible.

Starting URL: https://rahulshettyacademy.com

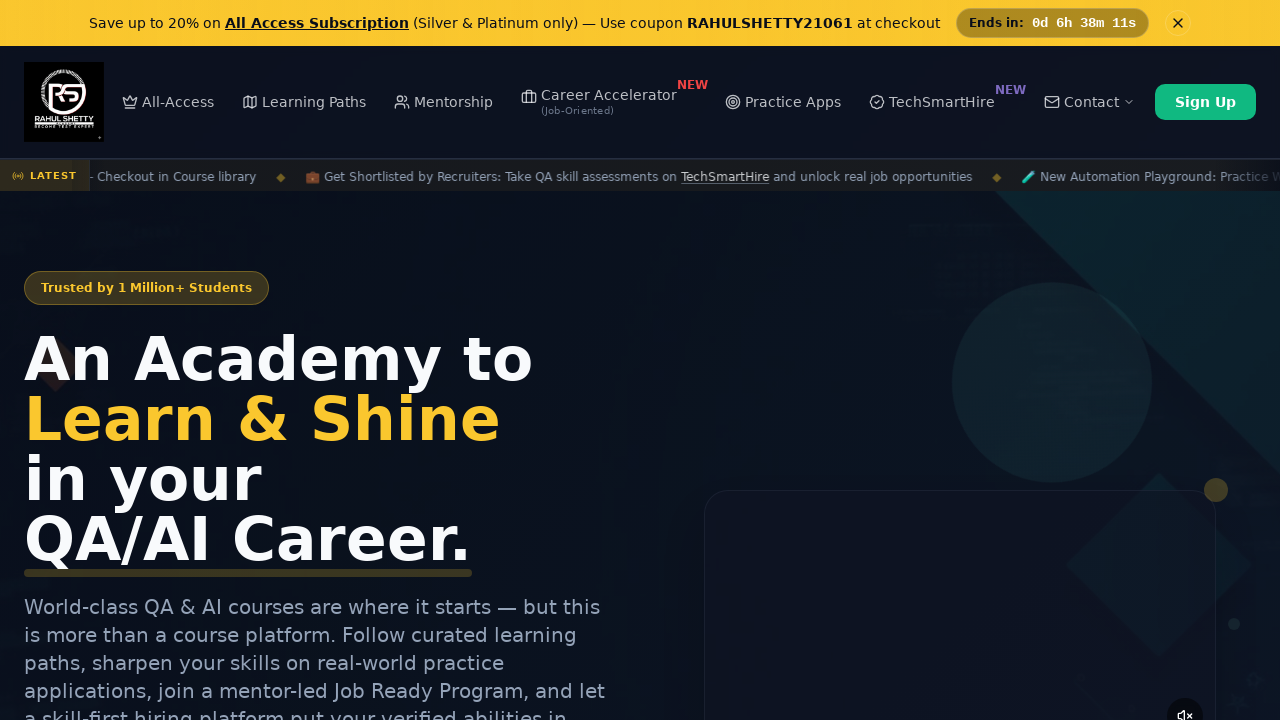

Waited for page to load (domcontentloaded event)
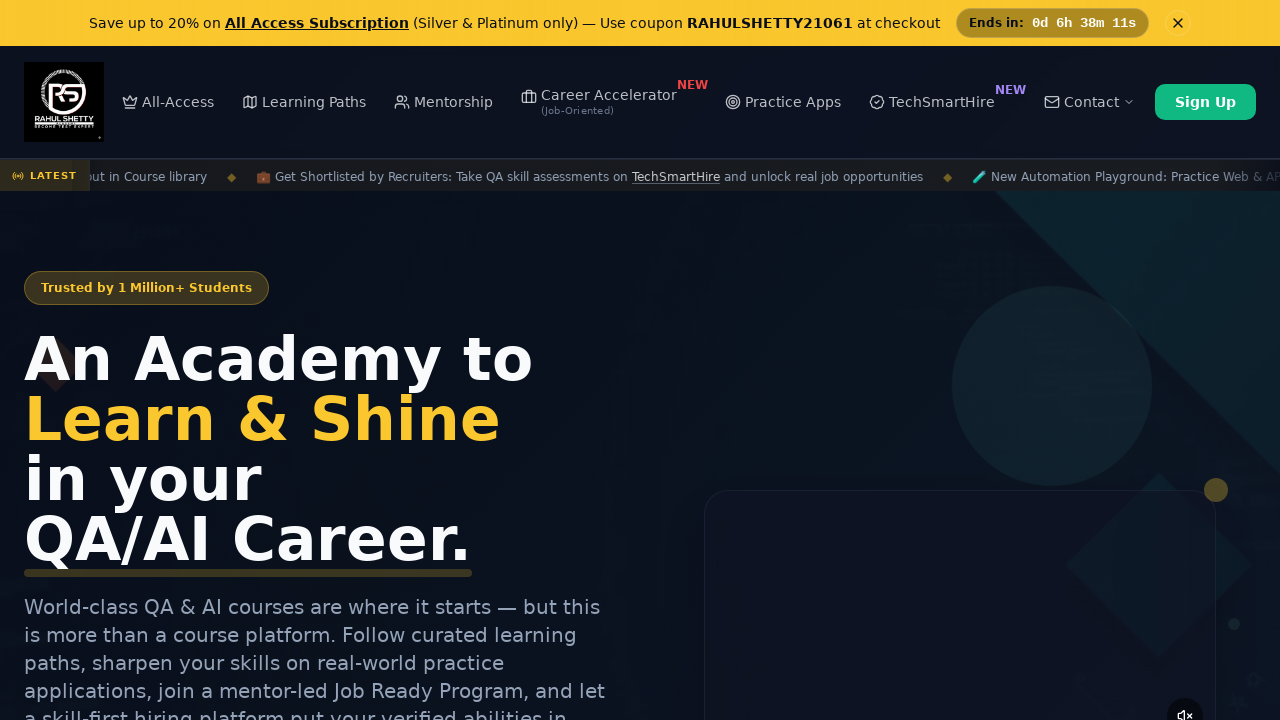

Retrieved page title: 'Rahul Shetty Academy | QA Automation, Playwright, AI Testing & Online Training'
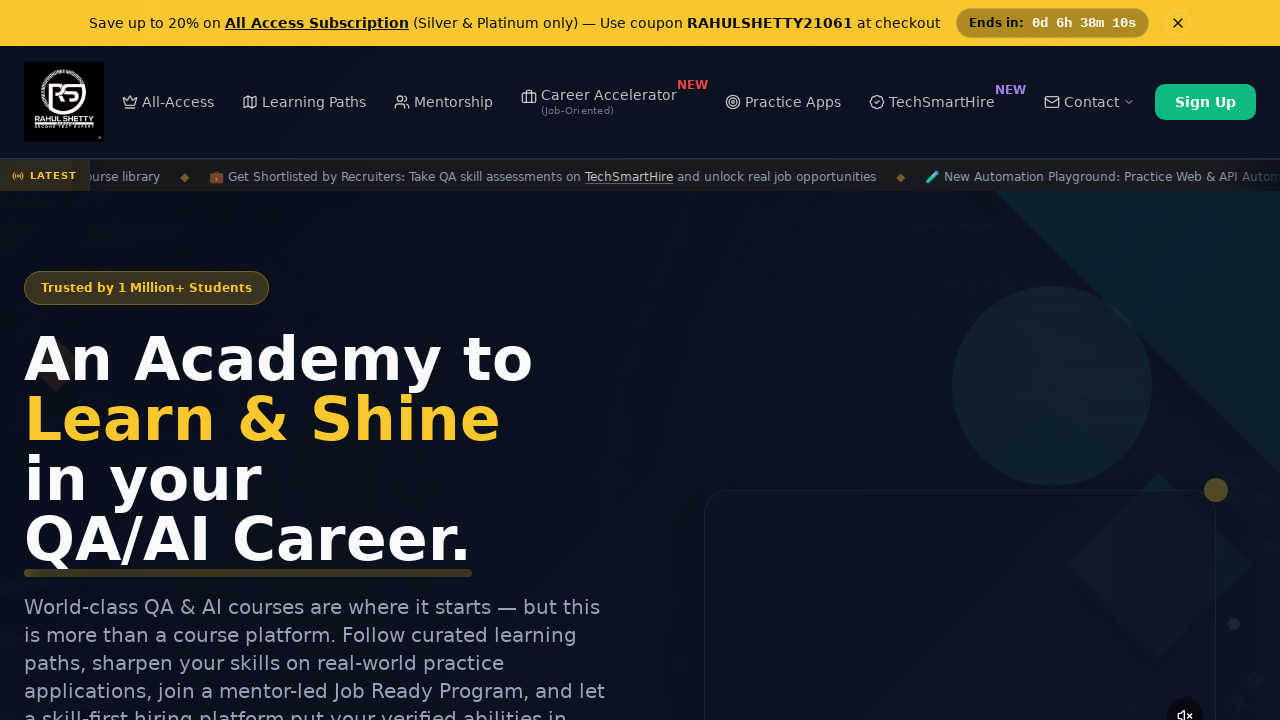

Retrieved current URL: 'https://rahulshettyacademy.com/'
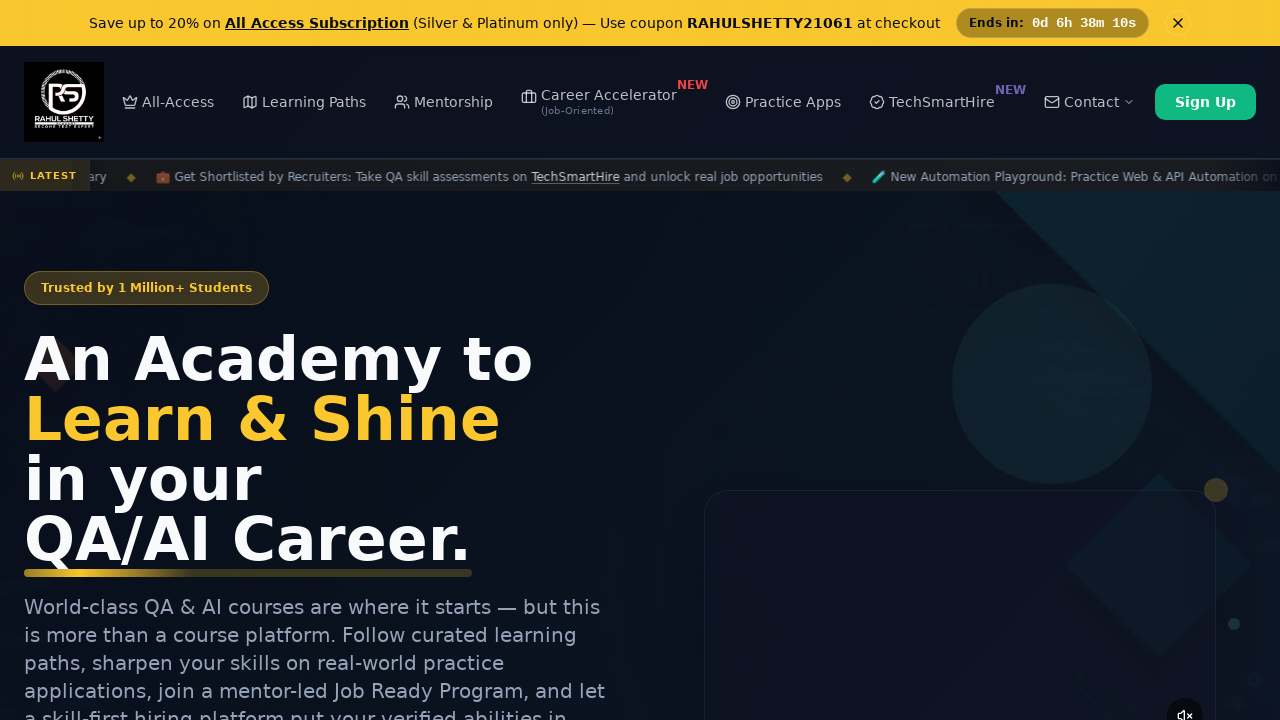

Verified 'rahulshettyacademy' is present in the current URL
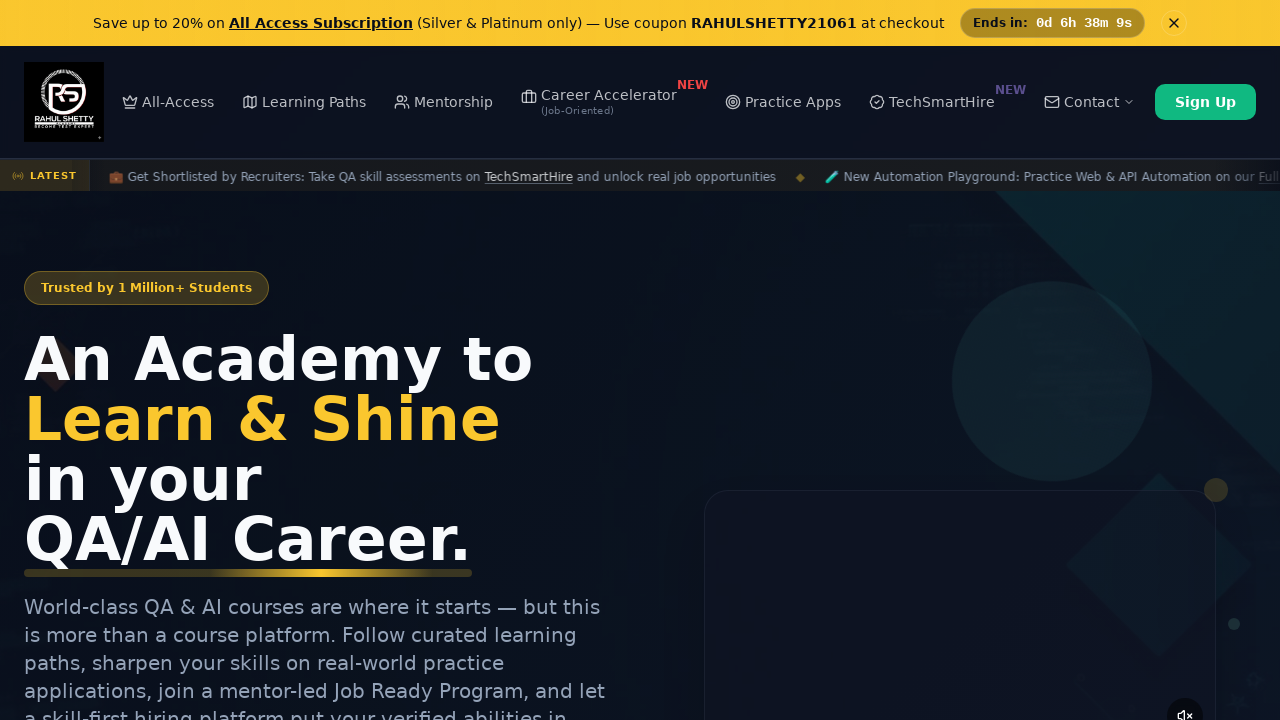

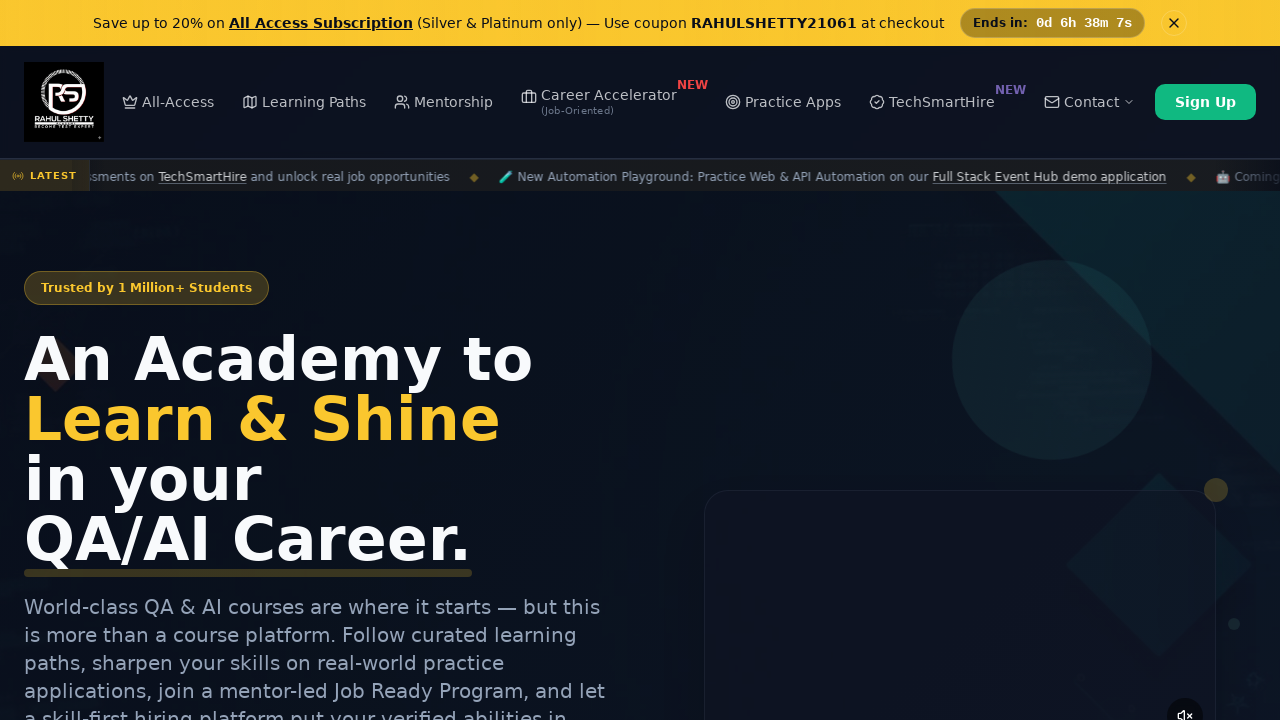